Tests handling a JavaScript alert by clicking a link that triggers an alert, then accepting it

Starting URL: https://www.selenium.dev/documentation/en/webdriver/js_alerts_prompts_and_confirmations/

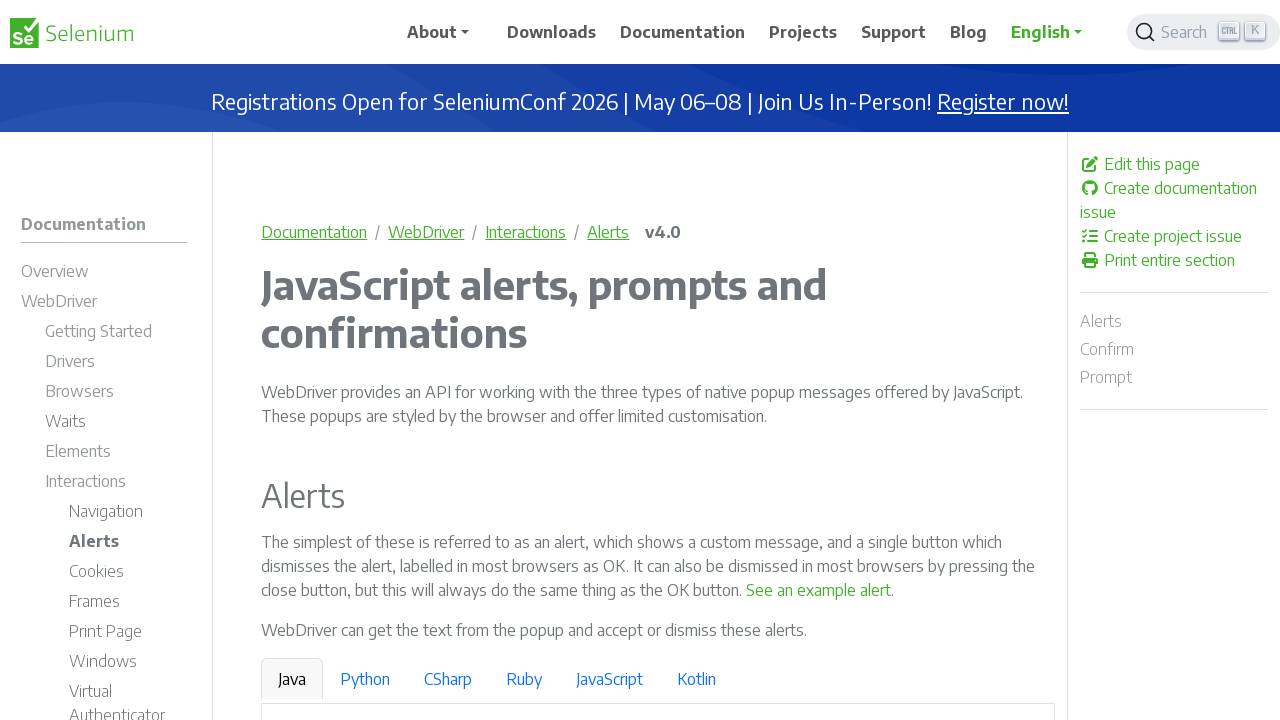

Clicked link to trigger JavaScript alert at (819, 590) on a:has-text('See an example alert')
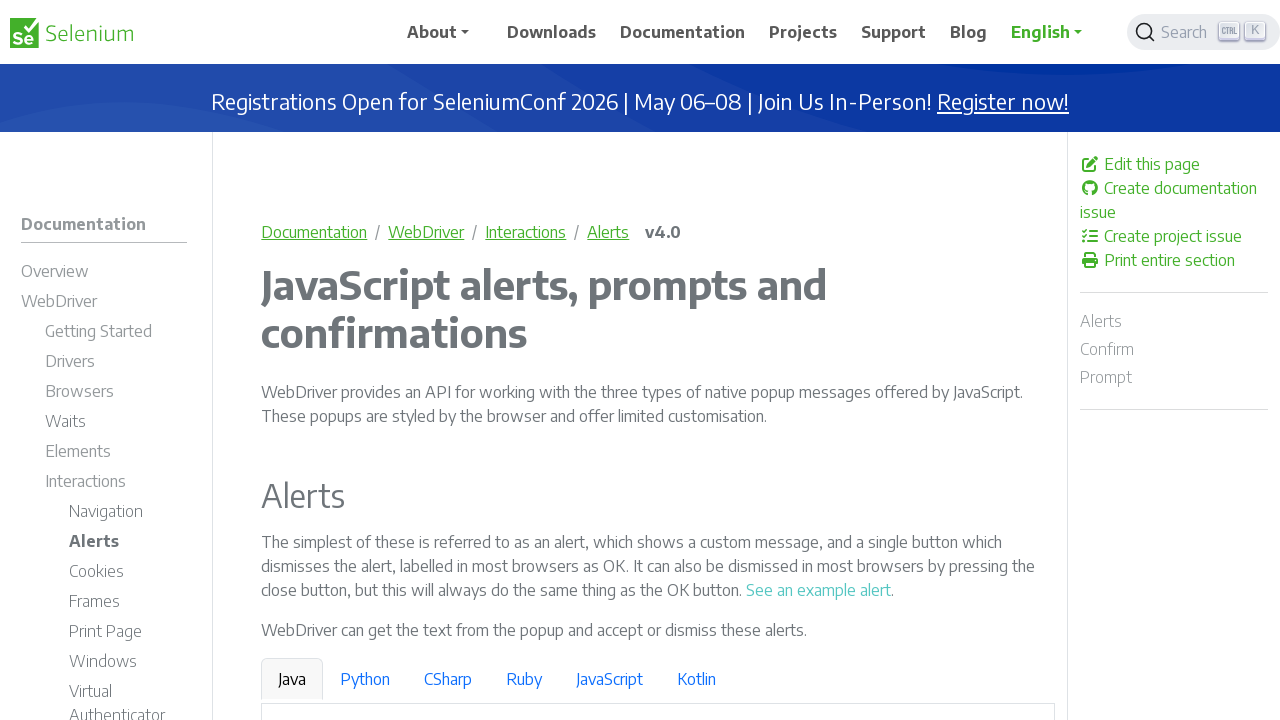

Set up dialog handler to accept alerts
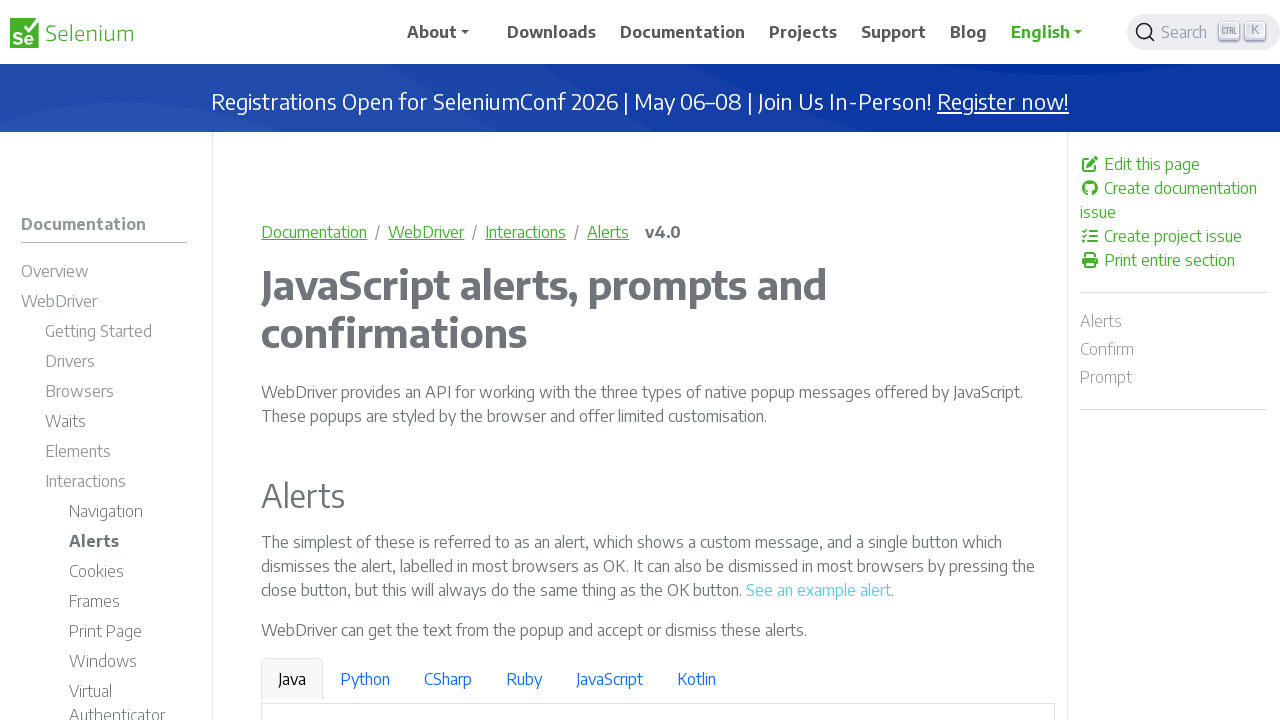

Waited for alert to be processed
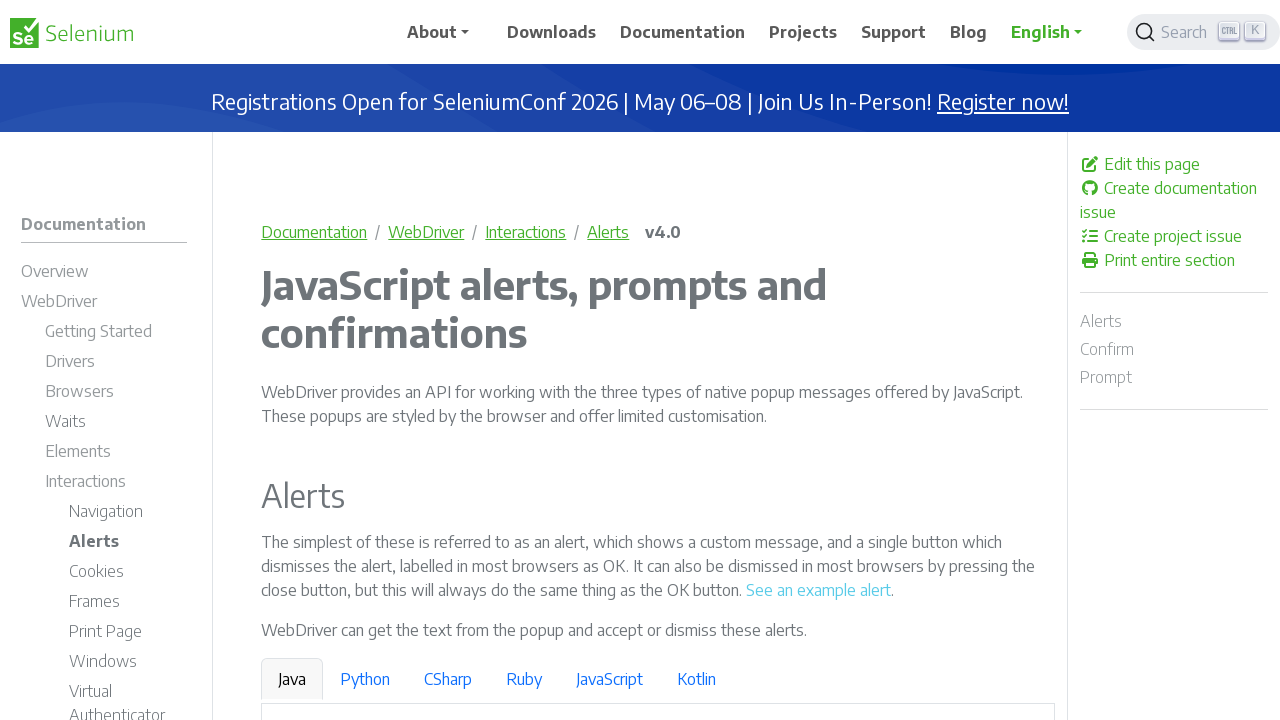

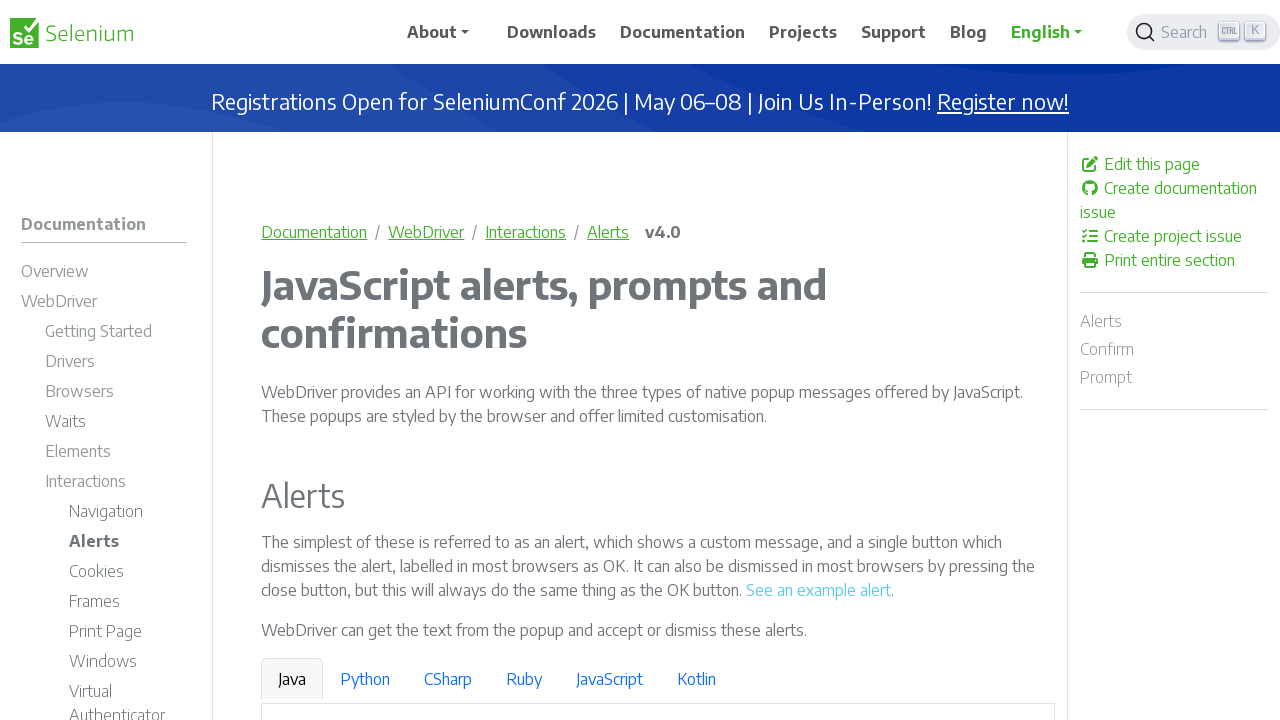